Tests the add/remove elements functionality by clicking "Add Element" button to create a Delete button, verifying it appears, clicking the Delete button, and verifying it disappears.

Starting URL: https://practice.cydeo.com/add_remove_elements/

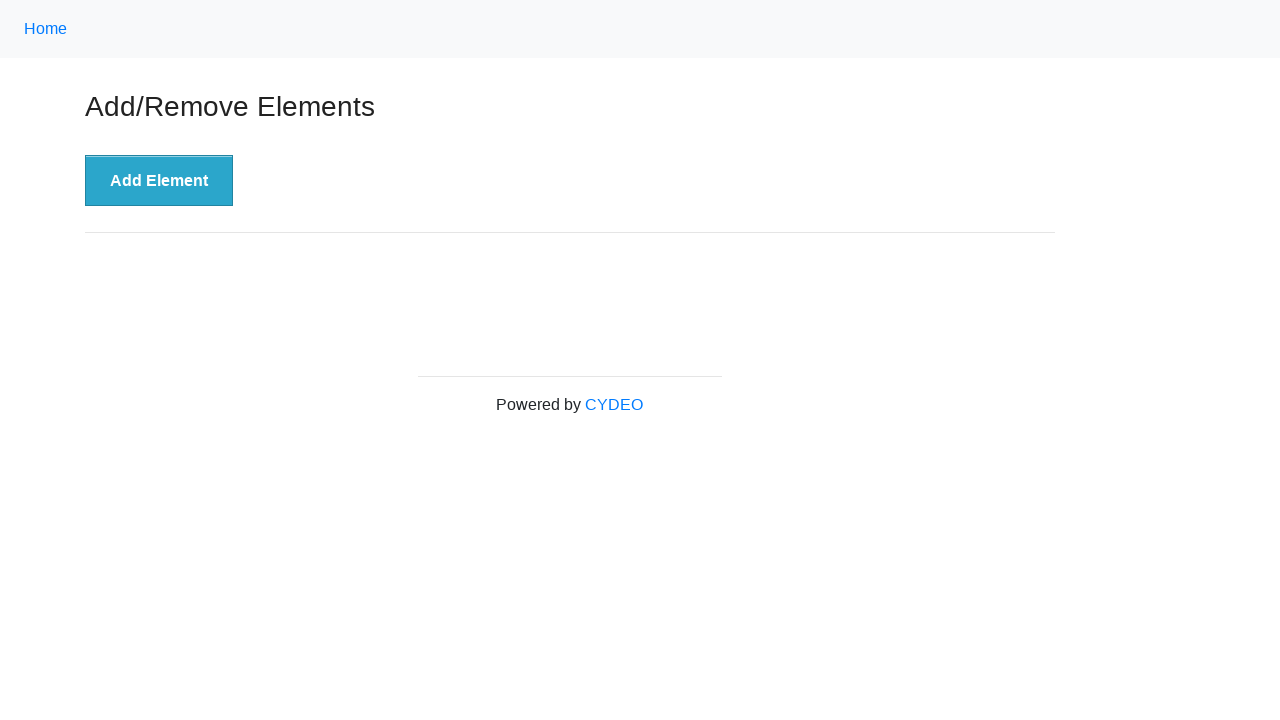

Clicked 'Add Element' button at (159, 181) on xpath=//button[text()='Add Element']
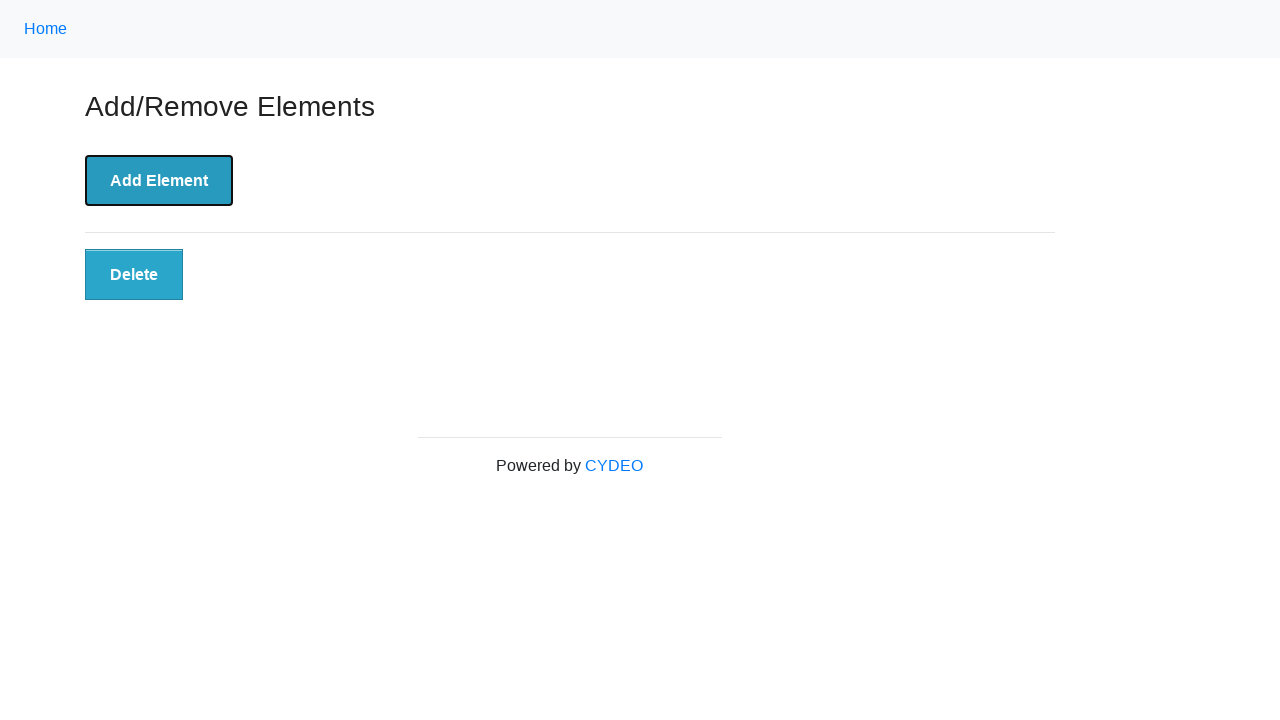

Located Delete button element
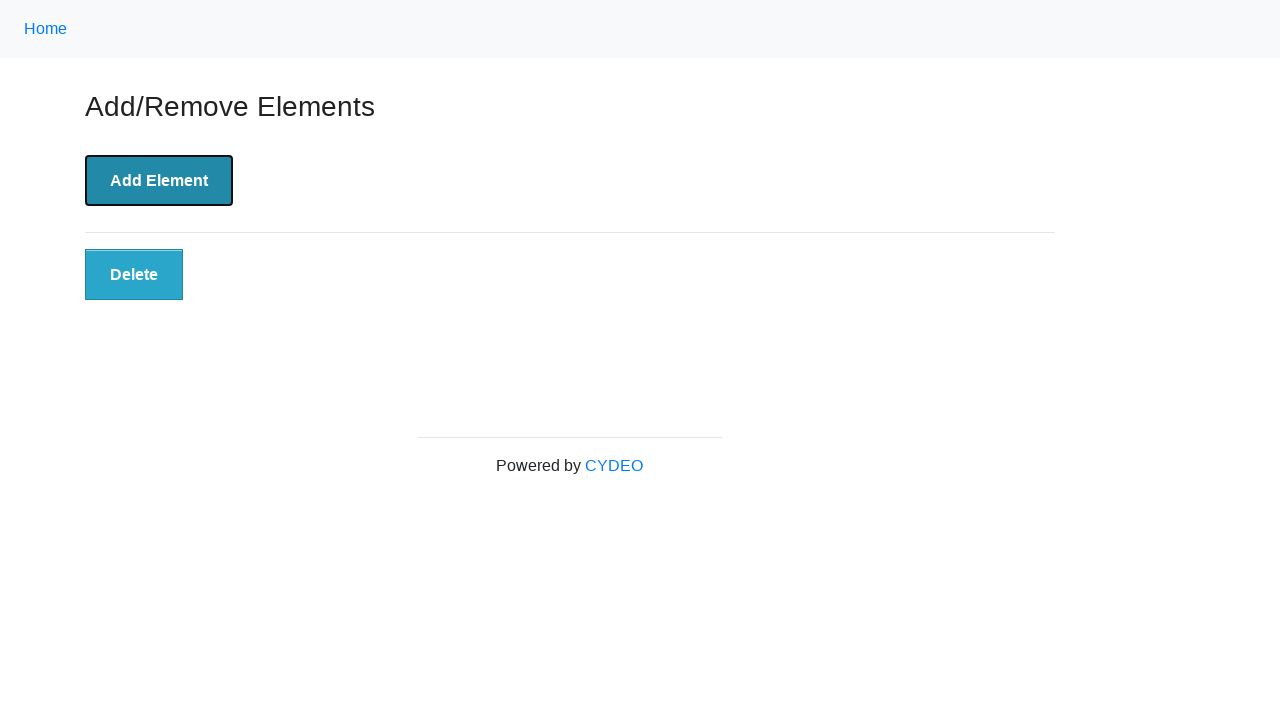

Delete button became visible
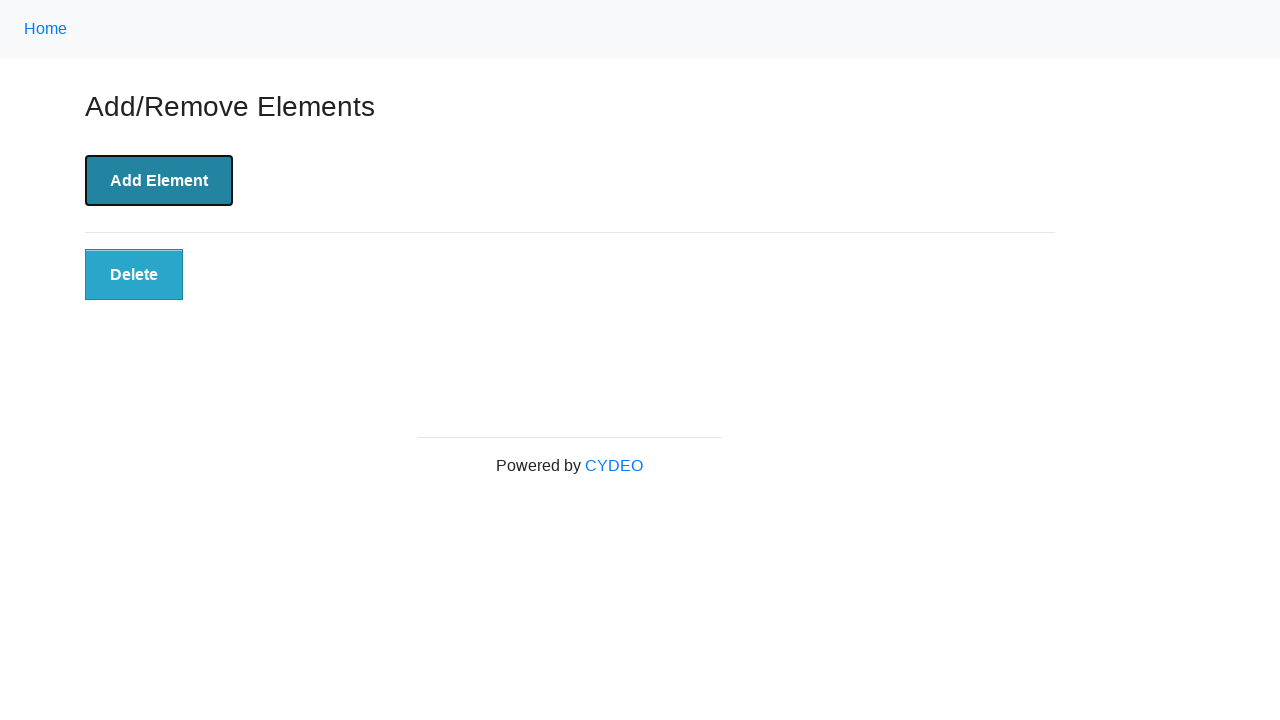

Verified Delete button is visible after adding element
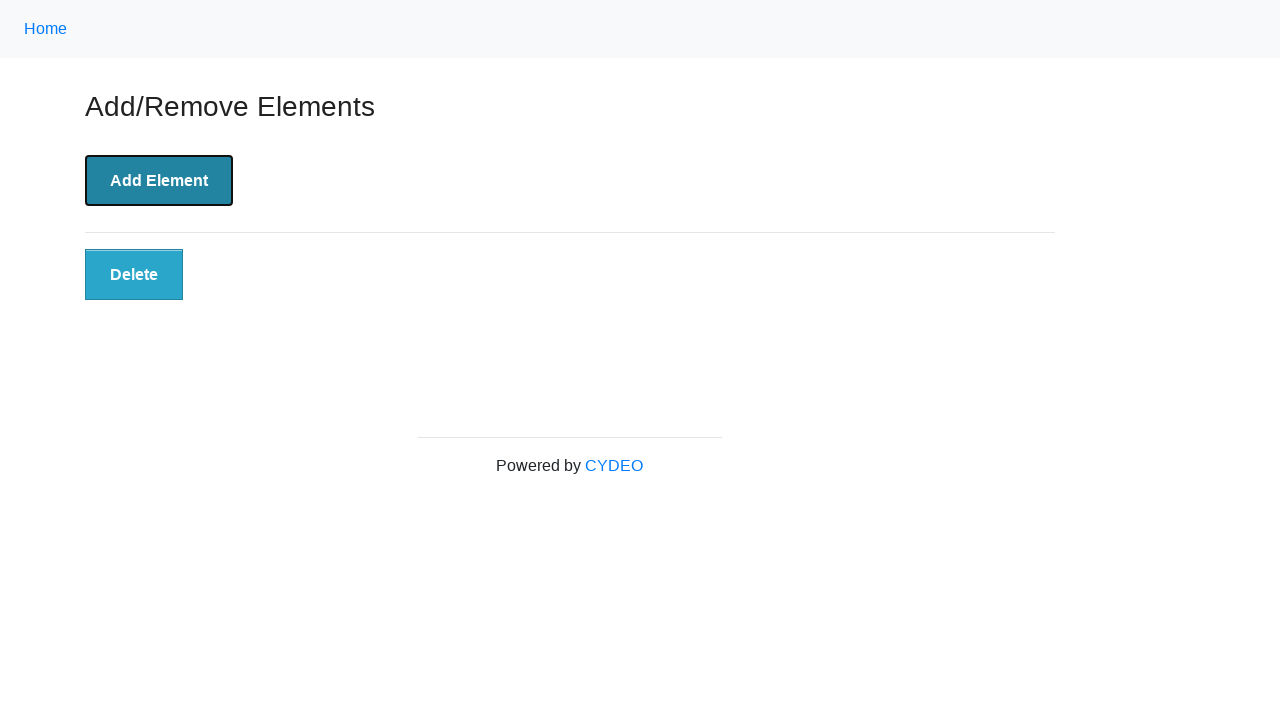

Clicked Delete button at (134, 275) on xpath=//button[text()='Delete']
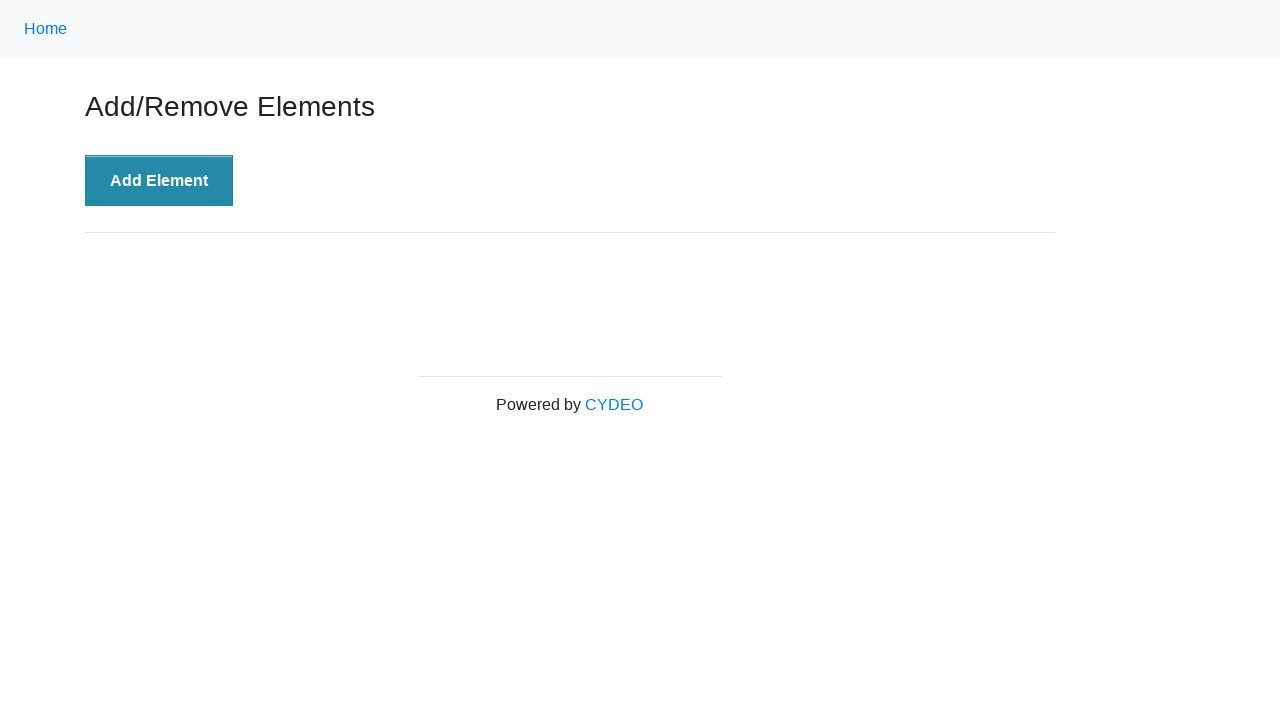

Delete button became hidden after deletion
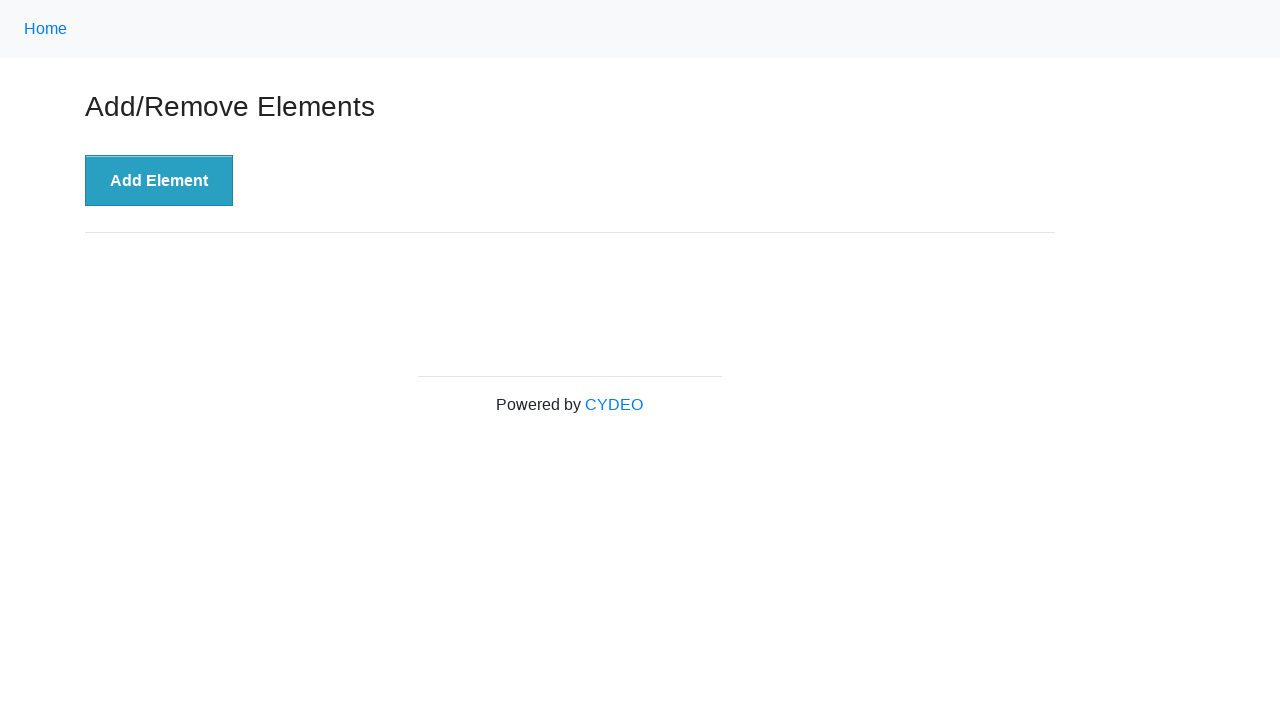

Verified Delete button is no longer visible after deletion
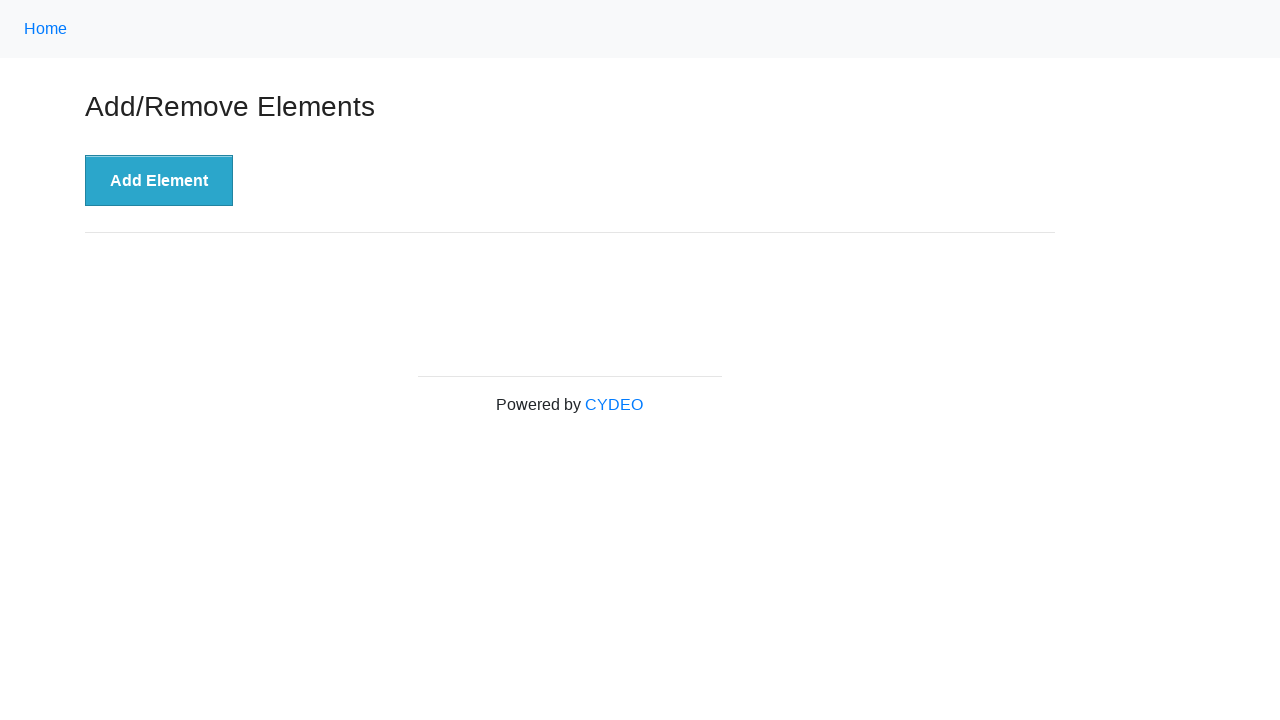

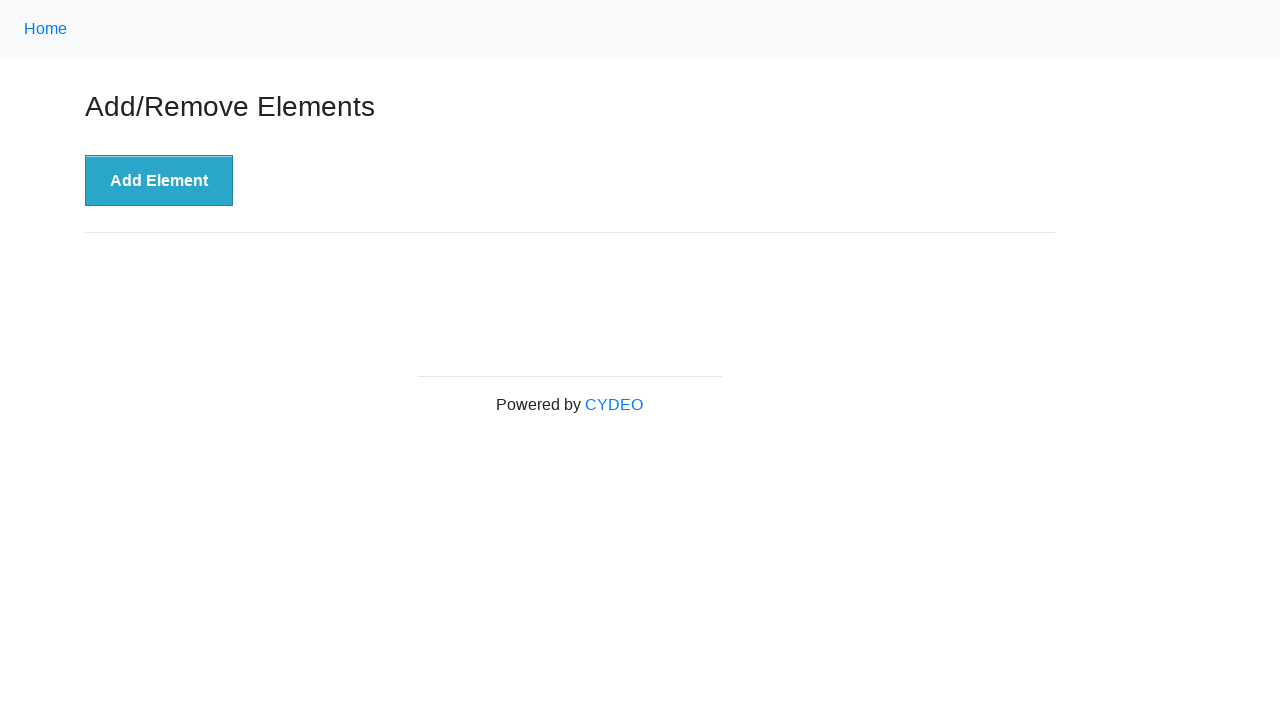